Tests JavaScript alert popup handling by clicking a button that triggers an alert, waiting for the alert to appear, accepting it, and verifying the alert text can be retrieved.

Starting URL: http://demo.automationtesting.in/Alerts.html

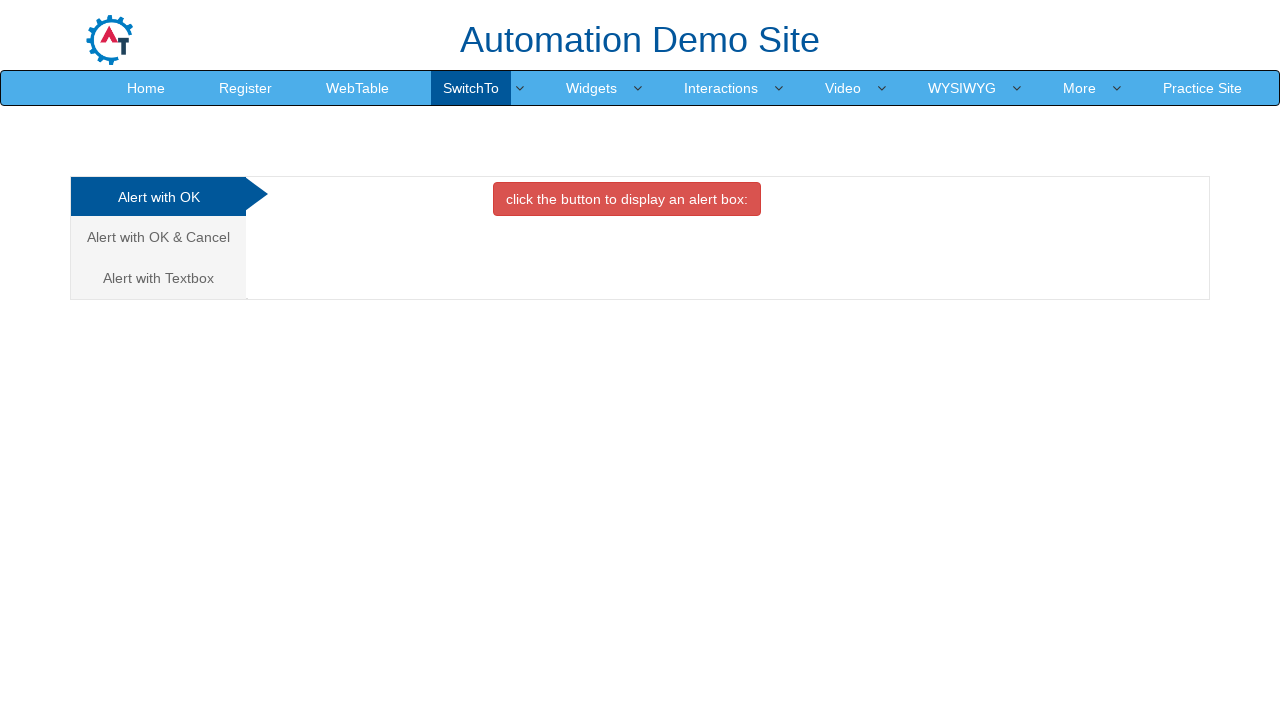

Clicked danger button to trigger alert popup at (627, 199) on button.btn.btn-danger
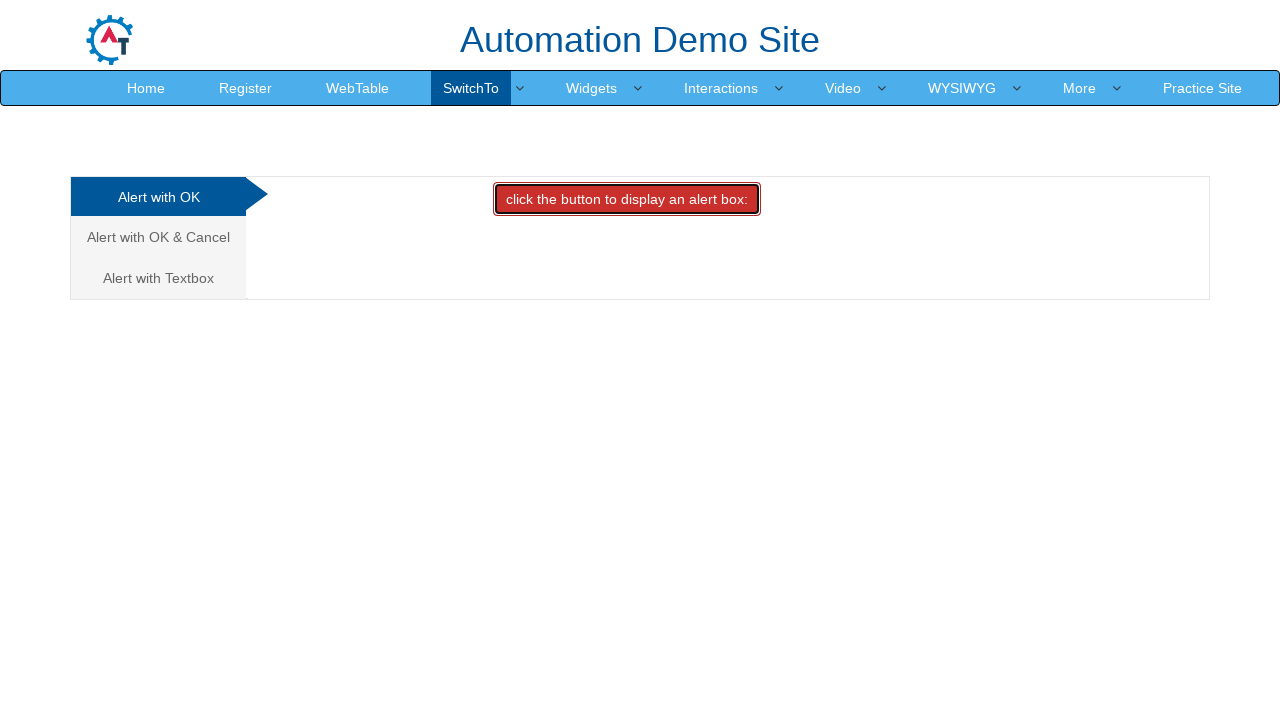

Set up dialog handler to accept alerts
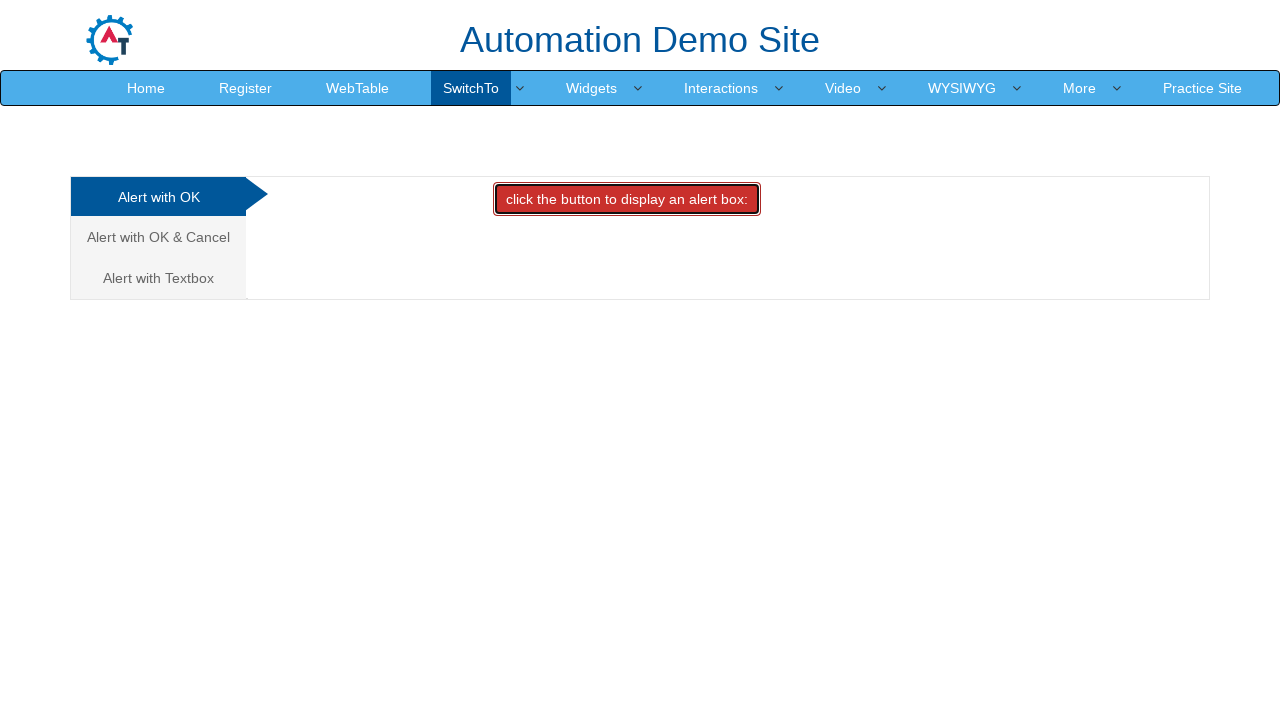

Clicked danger button again with dialog handler active at (627, 199) on button.btn.btn-danger
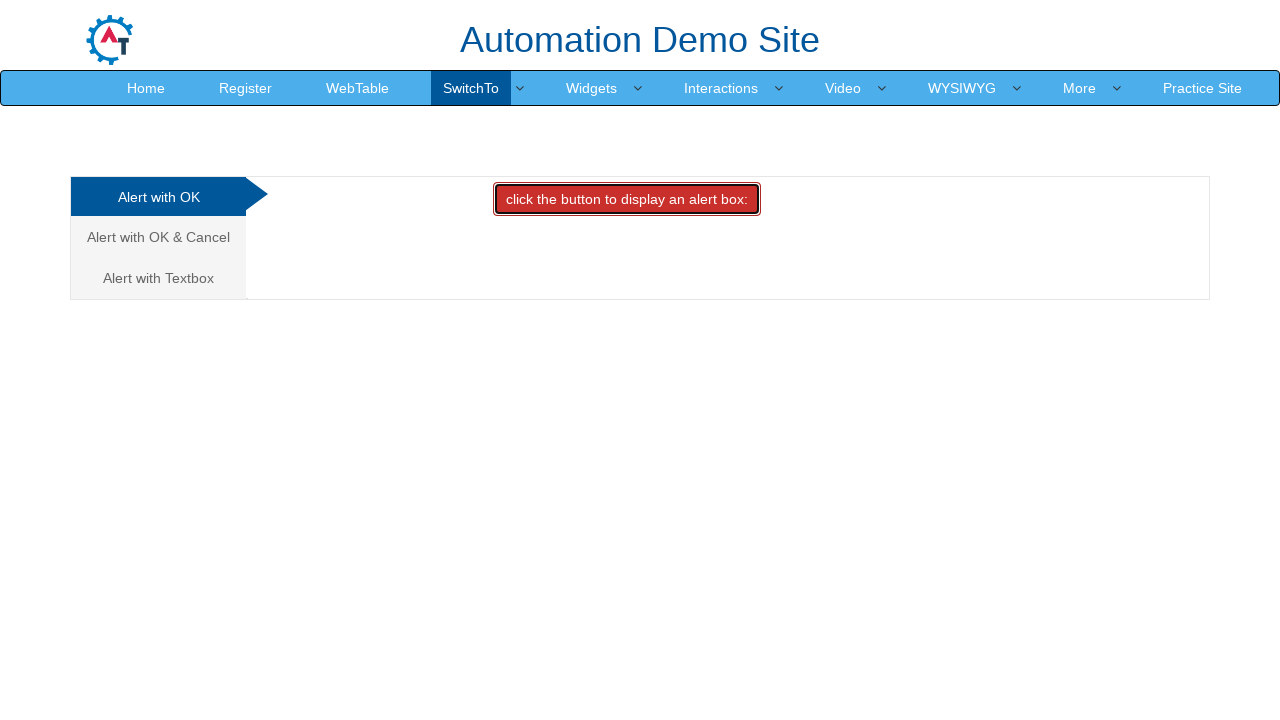

Waited for alert dialog to be processed and accepted
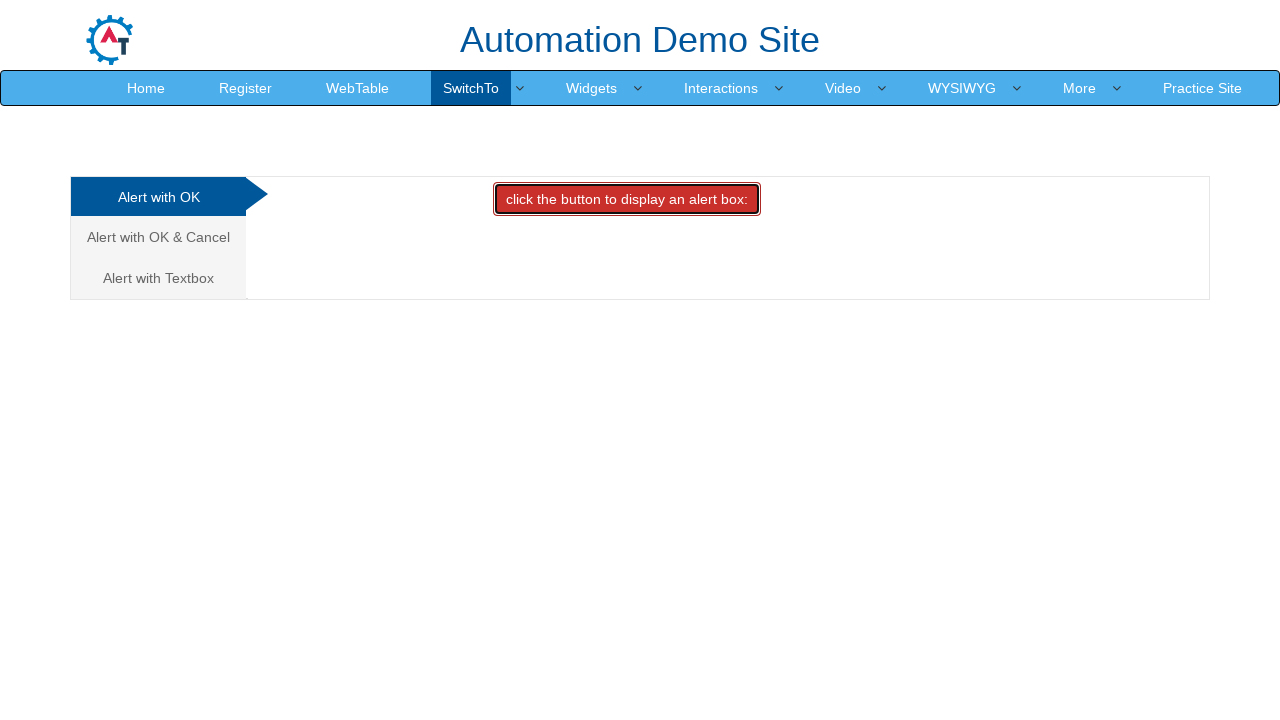

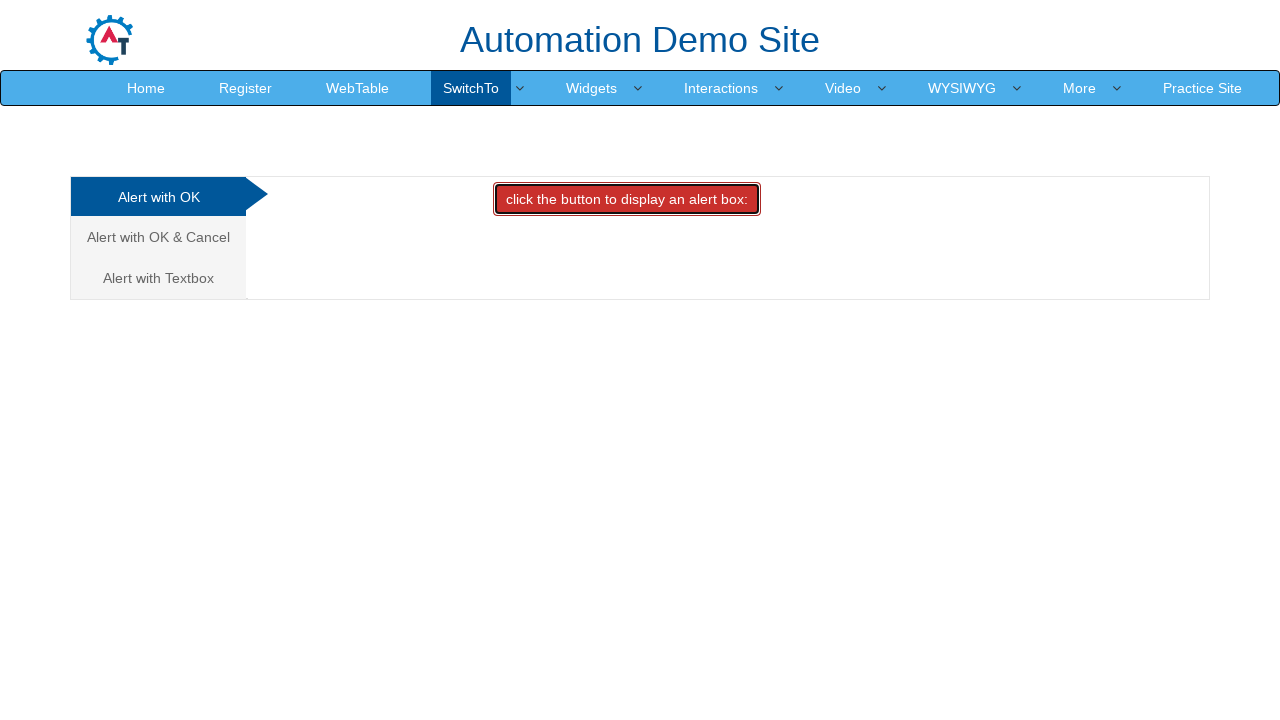